Navigates to a Wikimetal article about best albums of 1982 and verifies that paragraph content is loaded on the page

Starting URL: https://www.wikimetal.com.br/iron-maiden-scorpions-kiss-veja-melhores-albuns-1982/

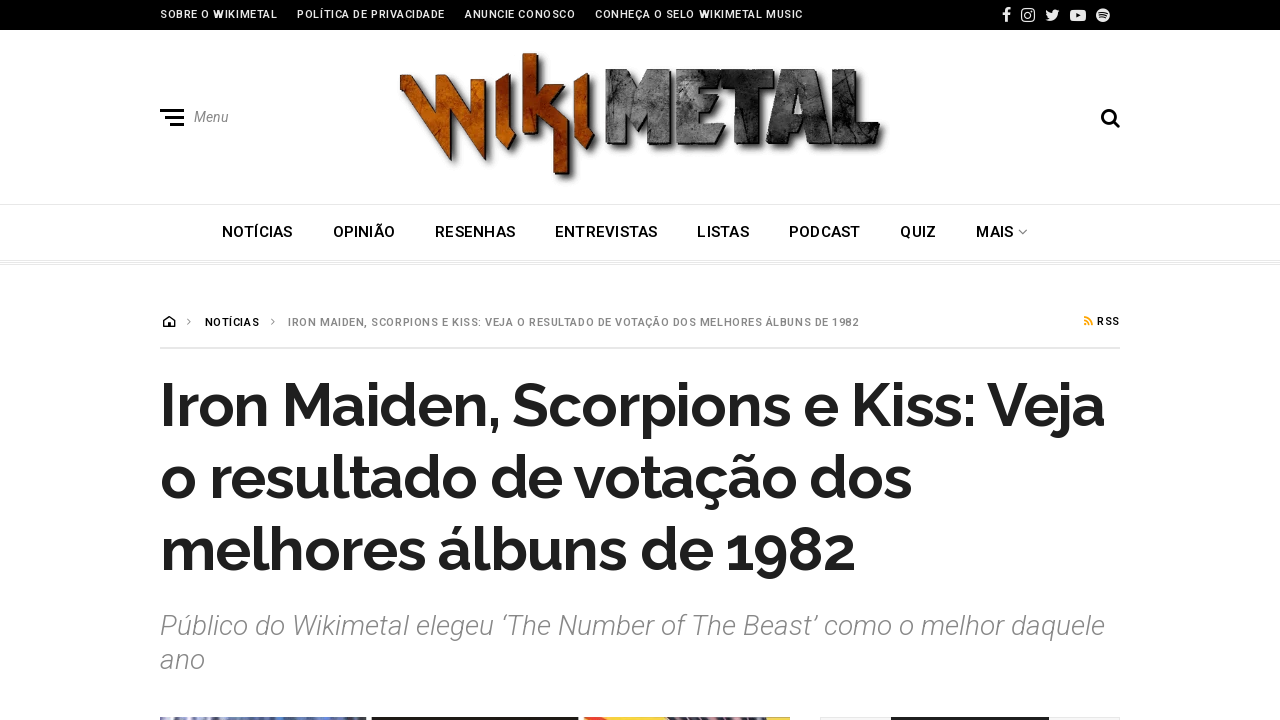

Navigated to Wikimetal article about best albums of 1982
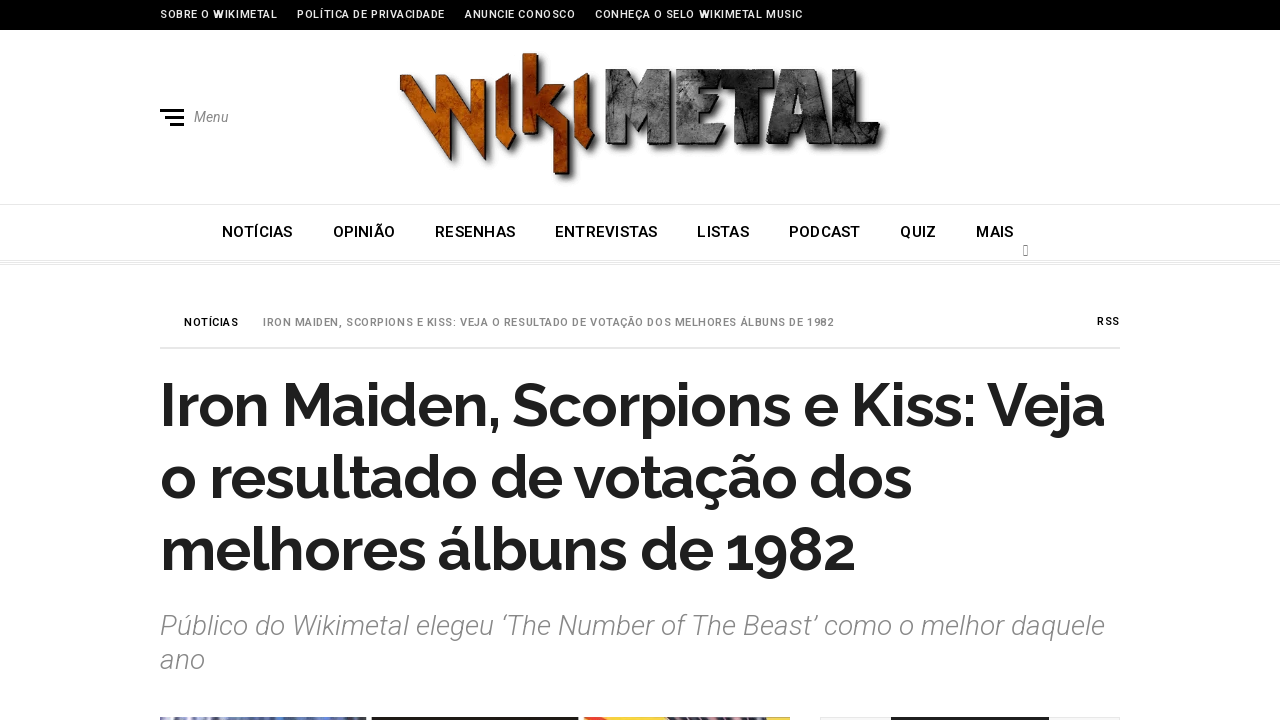

Paragraph content loaded on the page
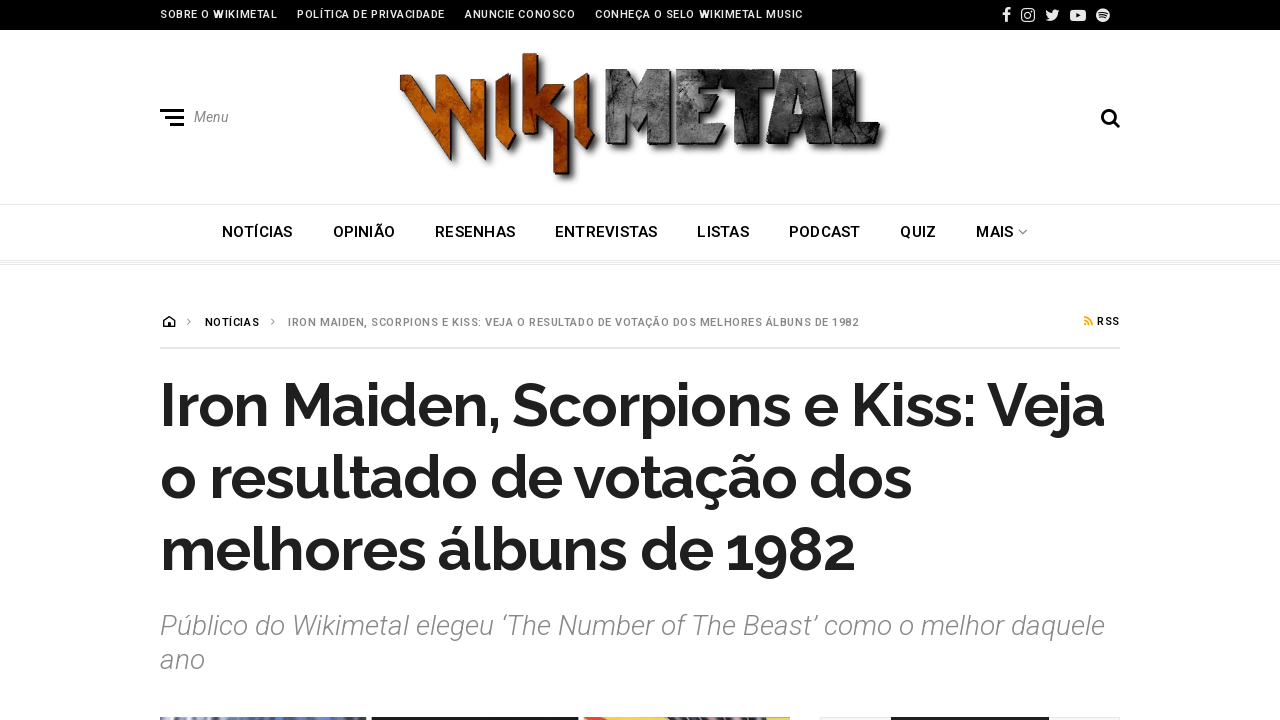

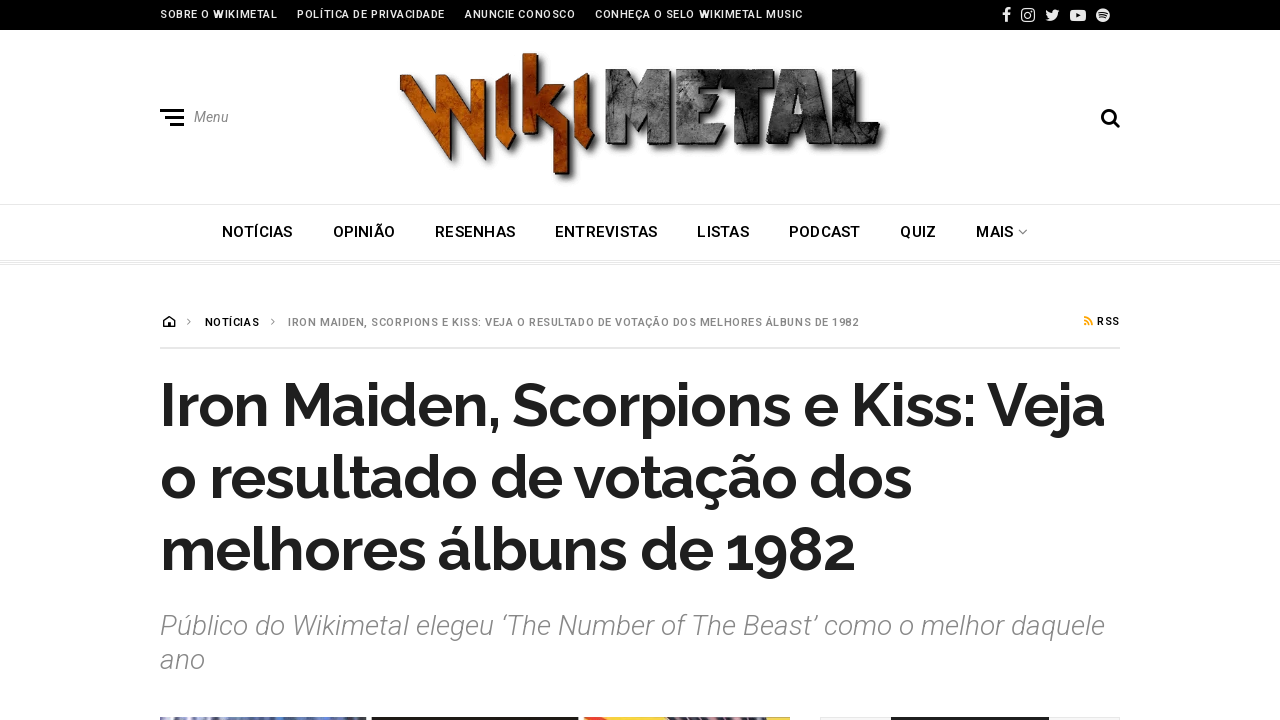